Tests that edits are cancelled when pressing Escape key

Starting URL: https://demo.playwright.dev/todomvc

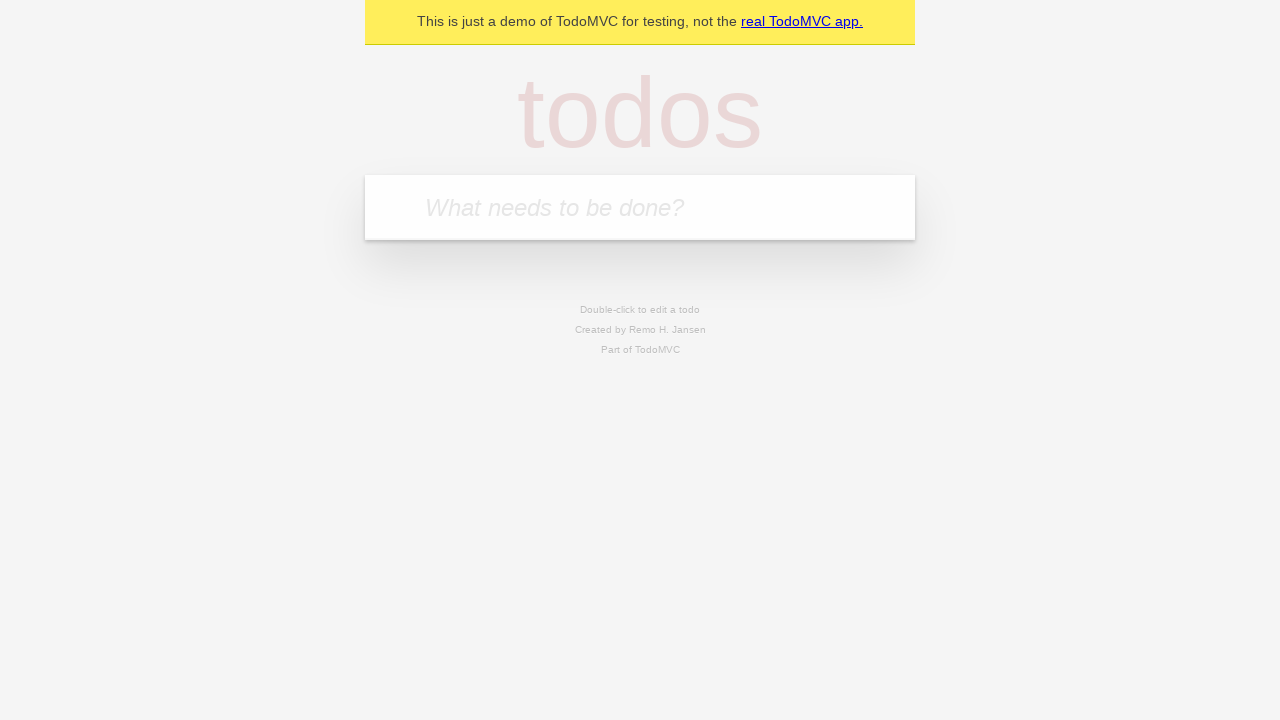

Filled new todo input with 'buy some cheese' on .new-todo
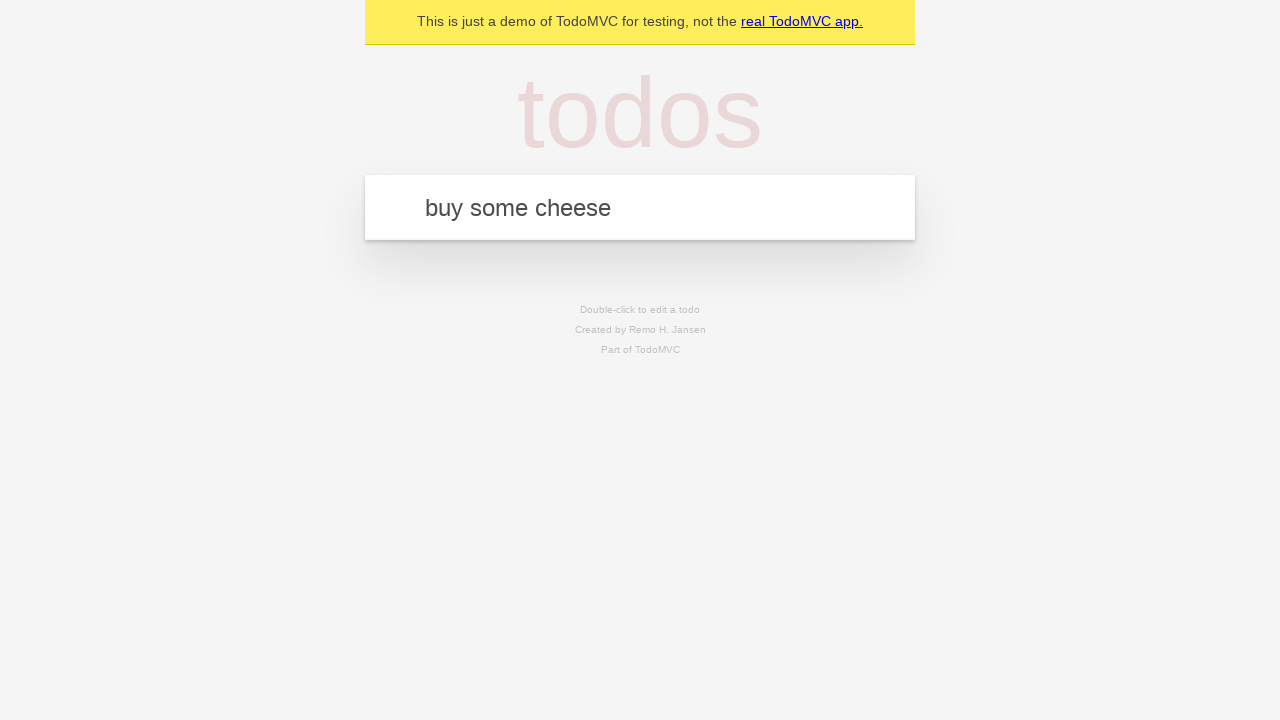

Pressed Enter to create first todo on .new-todo
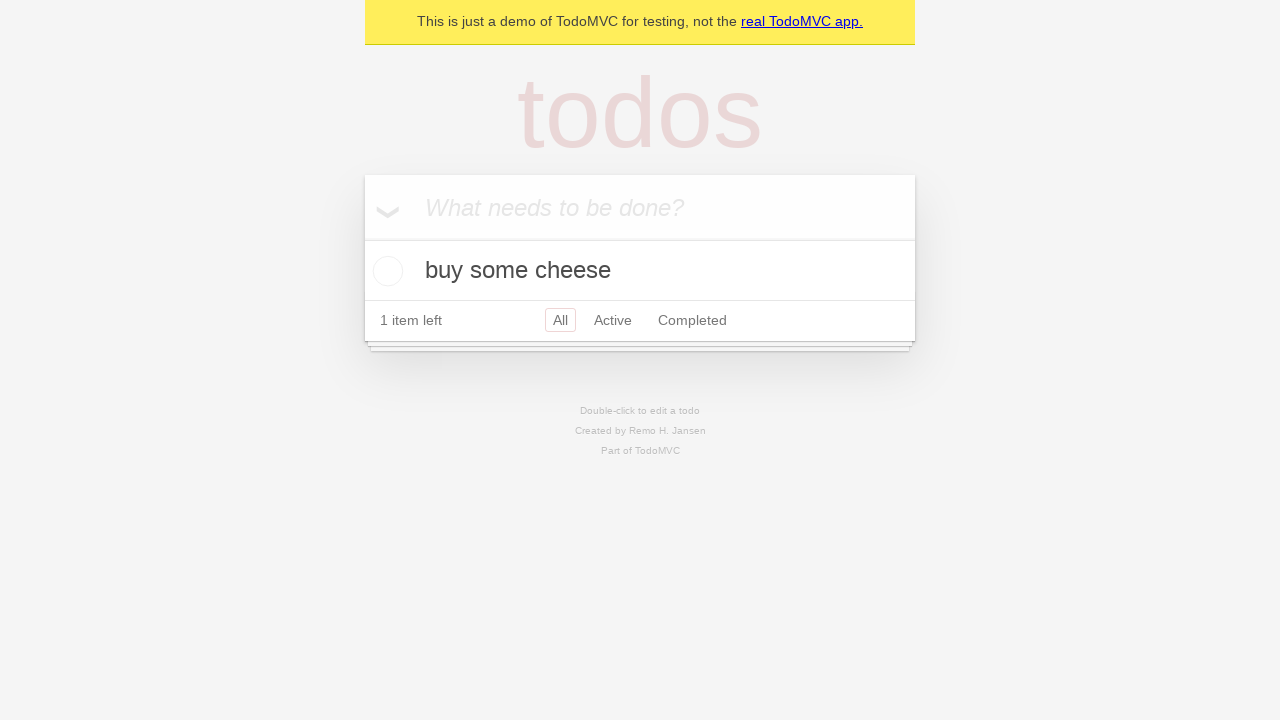

Filled new todo input with 'feed the cat' on .new-todo
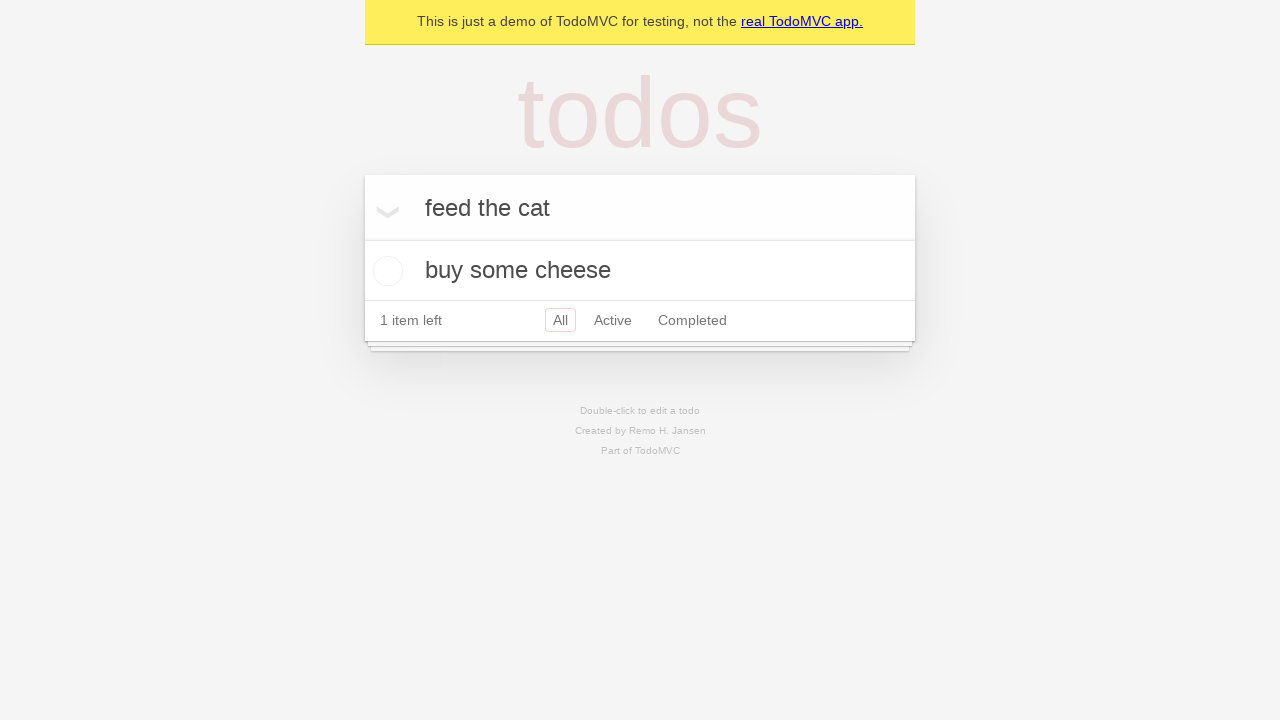

Pressed Enter to create second todo on .new-todo
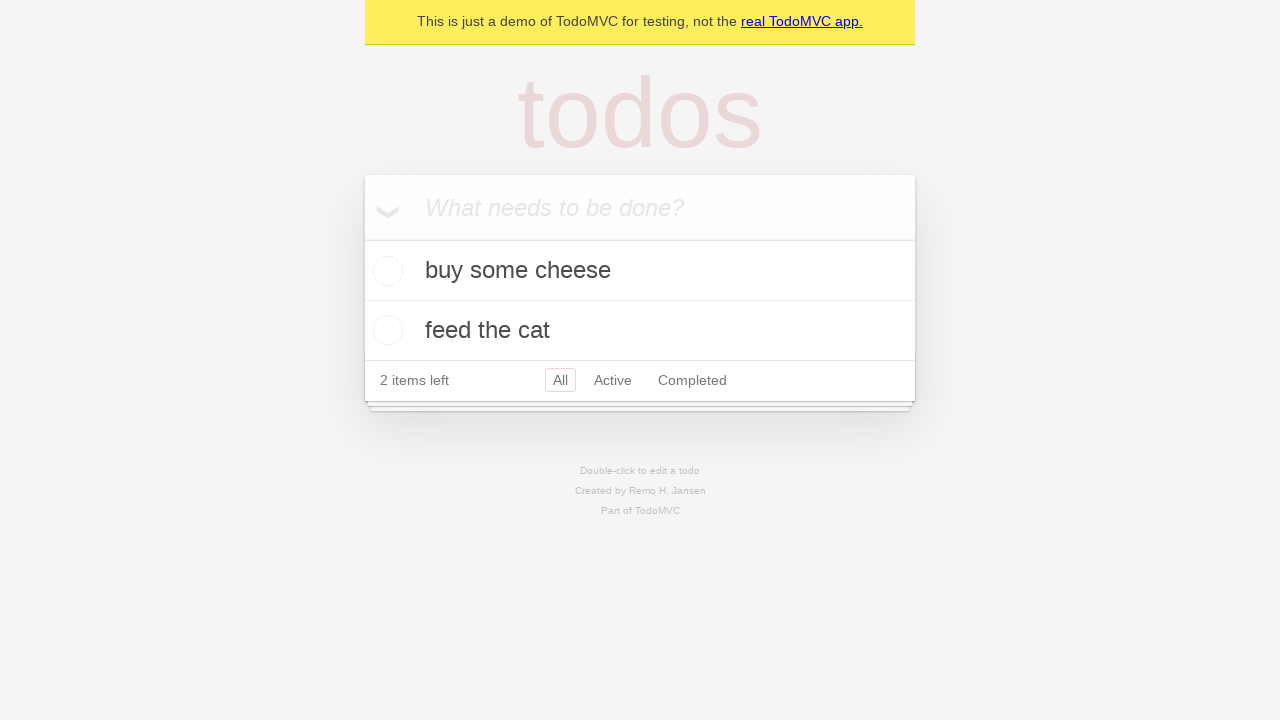

Filled new todo input with 'book a doctors appointment' on .new-todo
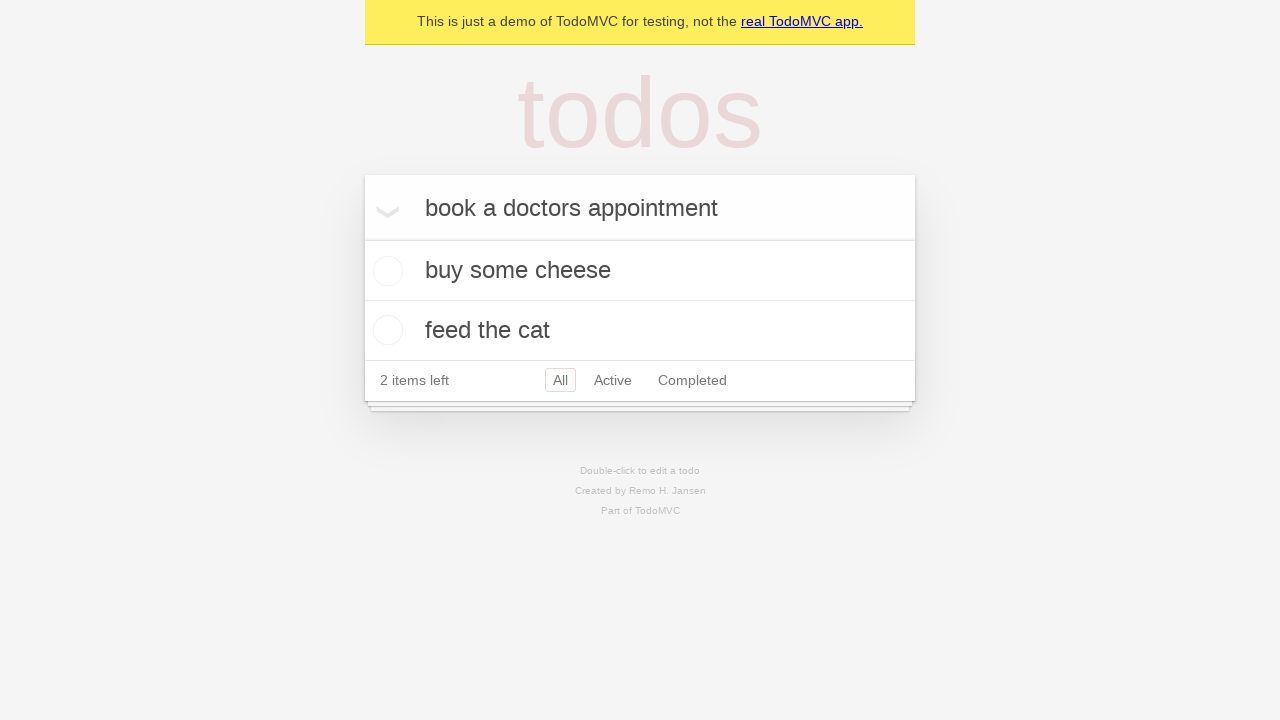

Pressed Enter to create third todo on .new-todo
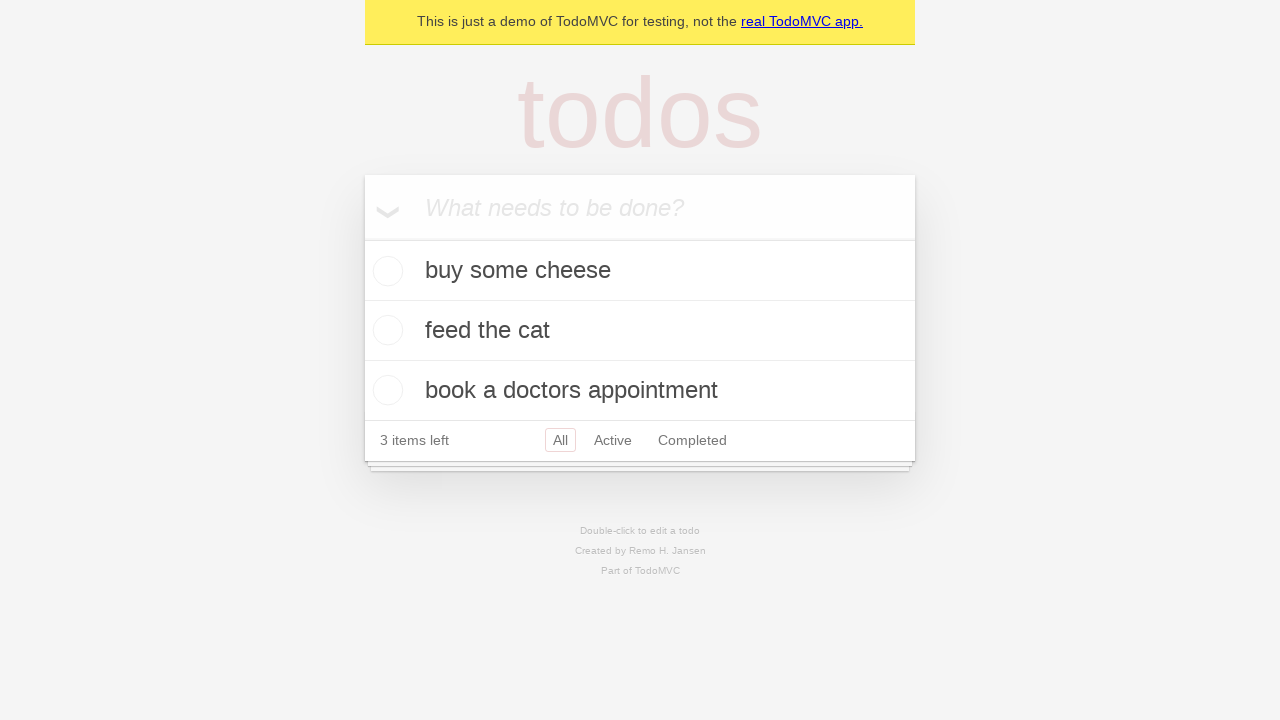

Double-clicked second todo to enter edit mode at (640, 331) on .todo-list li >> nth=1
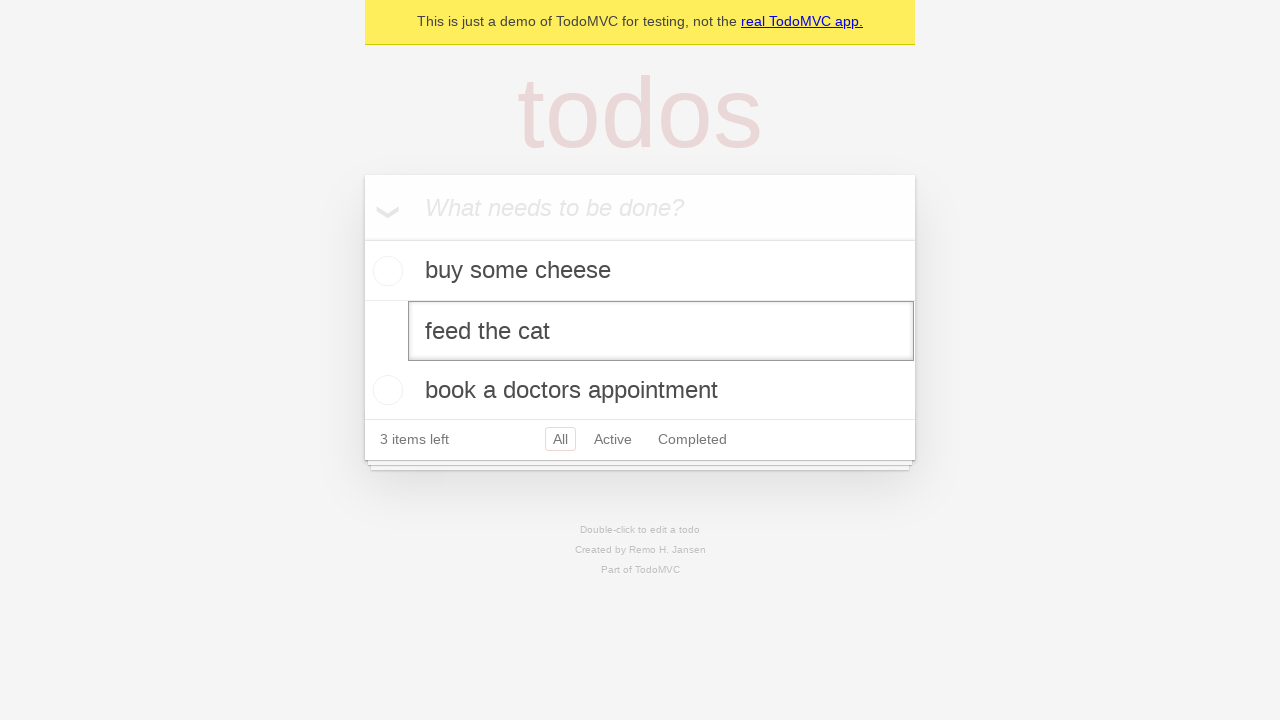

Filled edit field with 'buy some sausages' on .todo-list li >> nth=1 >> .edit
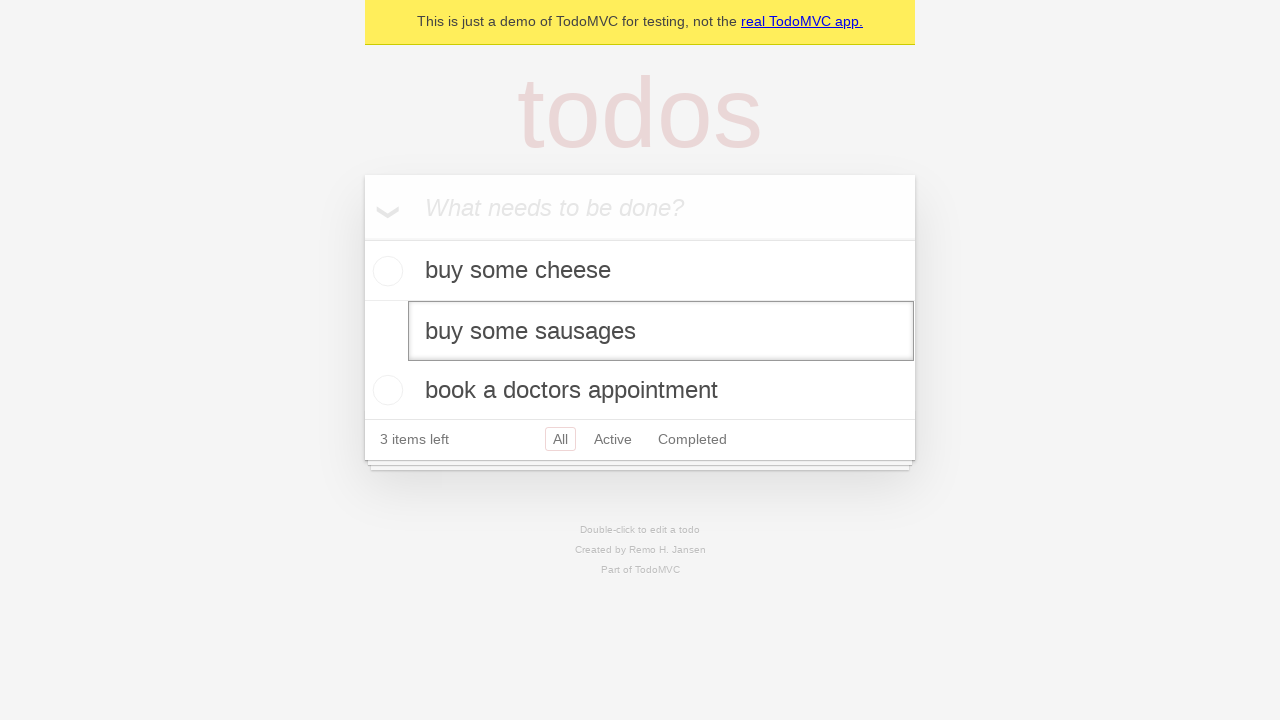

Pressed Escape to cancel todo edit on .todo-list li >> nth=1 >> .edit
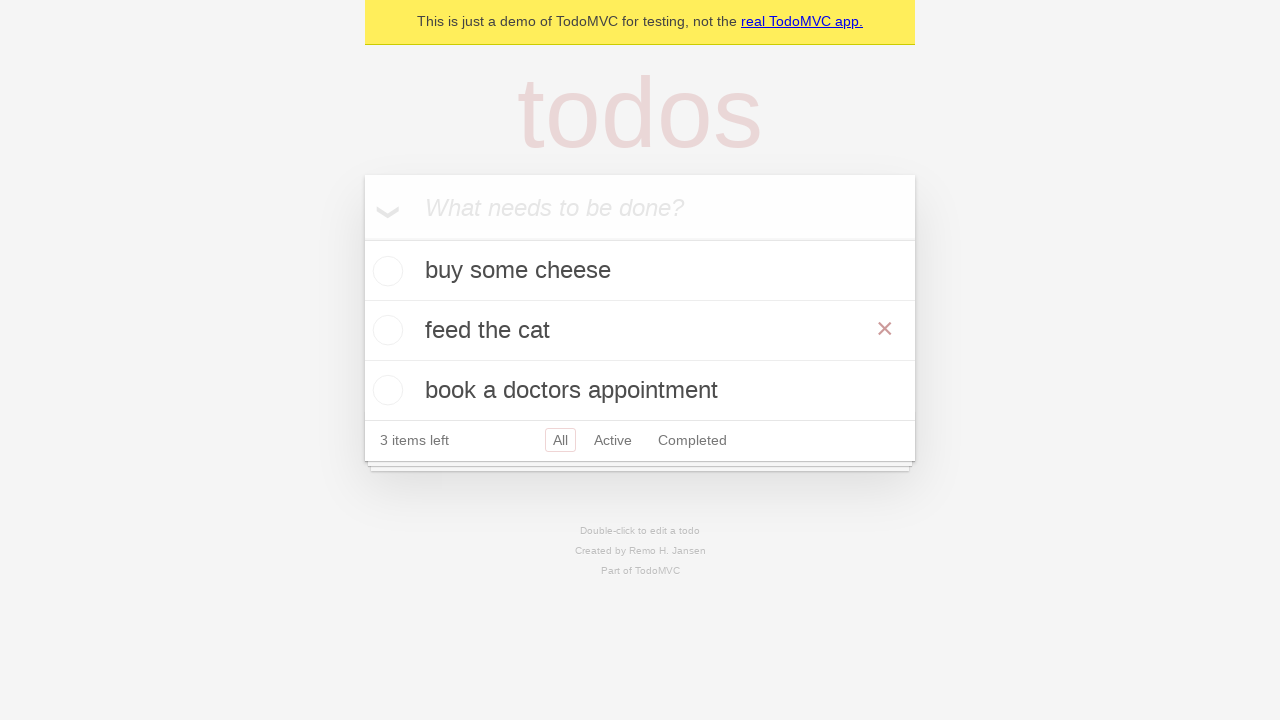

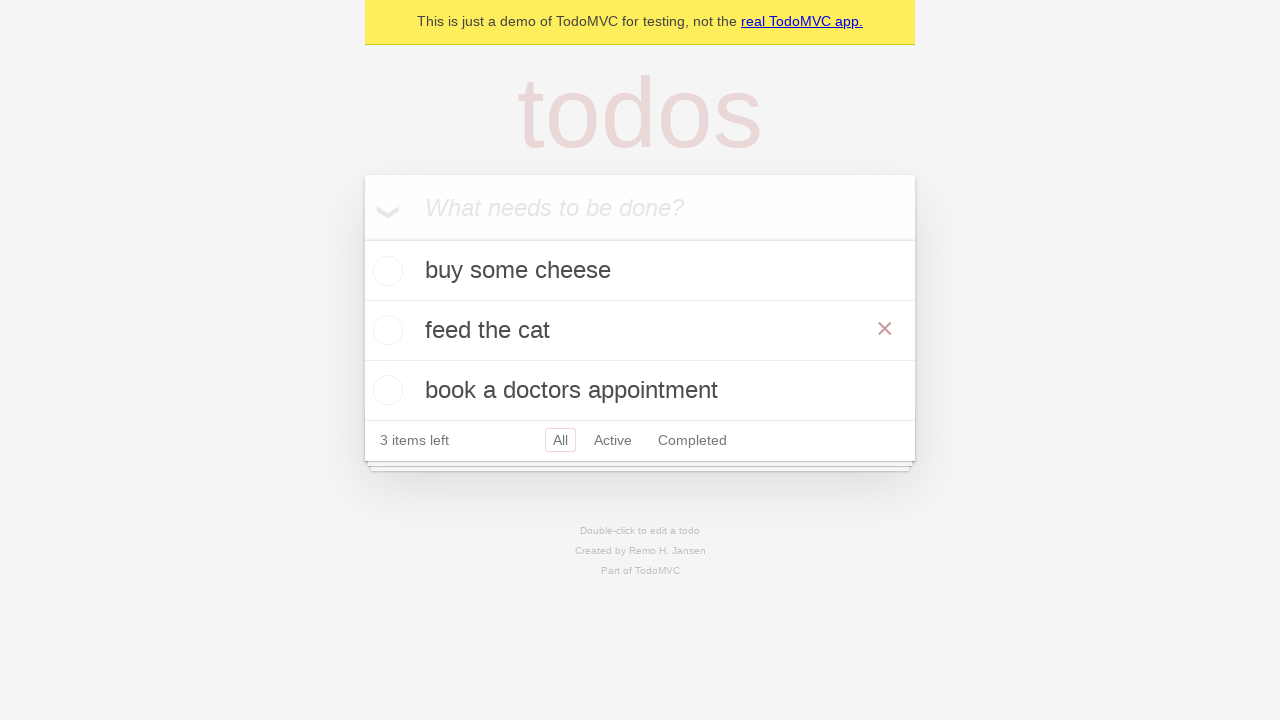